Navigates to the Honda 2 Wheelers India homepage and verifies the page loads successfully

Starting URL: https://www.honda2wheelersindia.com/

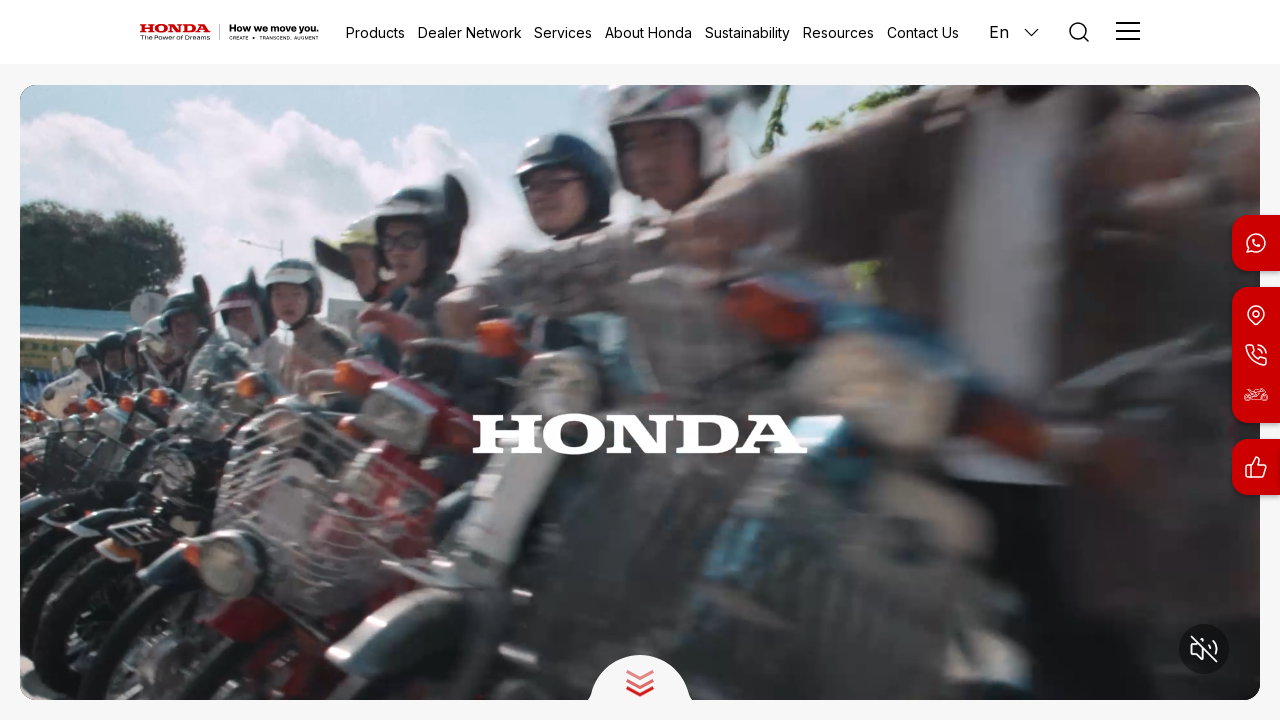

Waited for page DOM to load on Honda 2 Wheelers India homepage
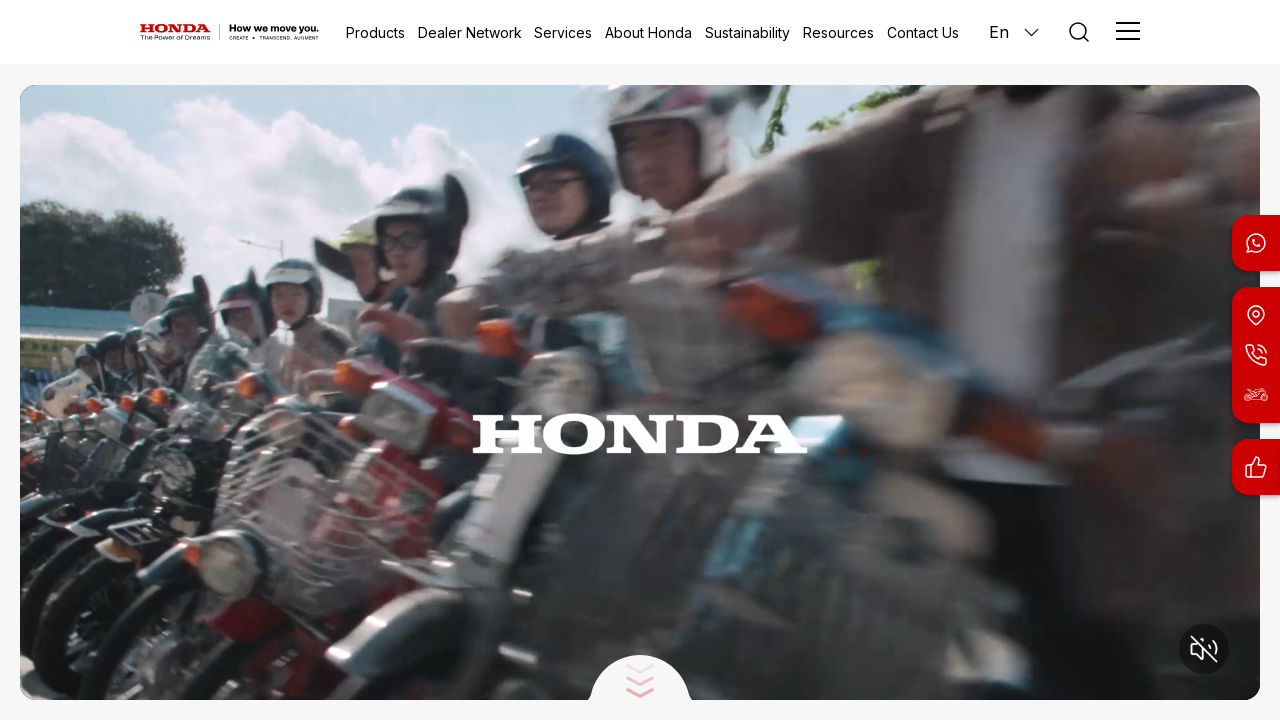

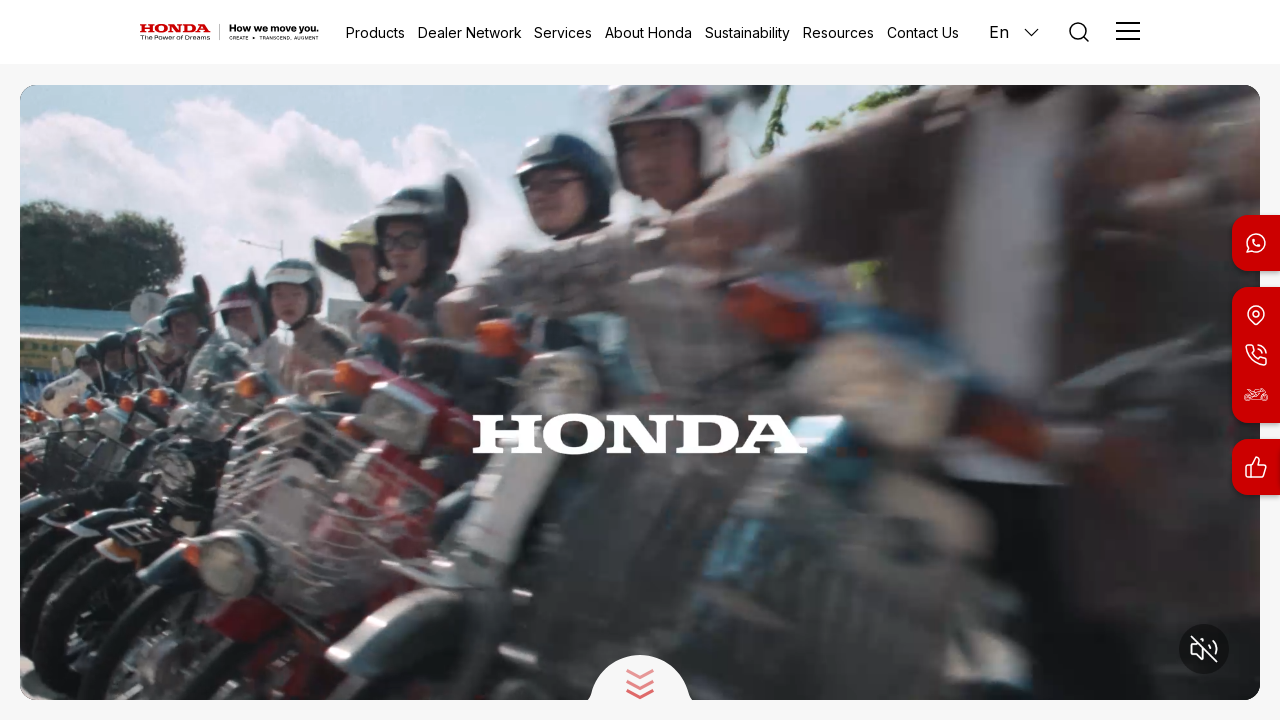